Tests table sorting and pagination functionality by verifying column sorting and searching for specific items across multiple pages

Starting URL: https://rahulshettyacademy.com/seleniumPractise/#/offers

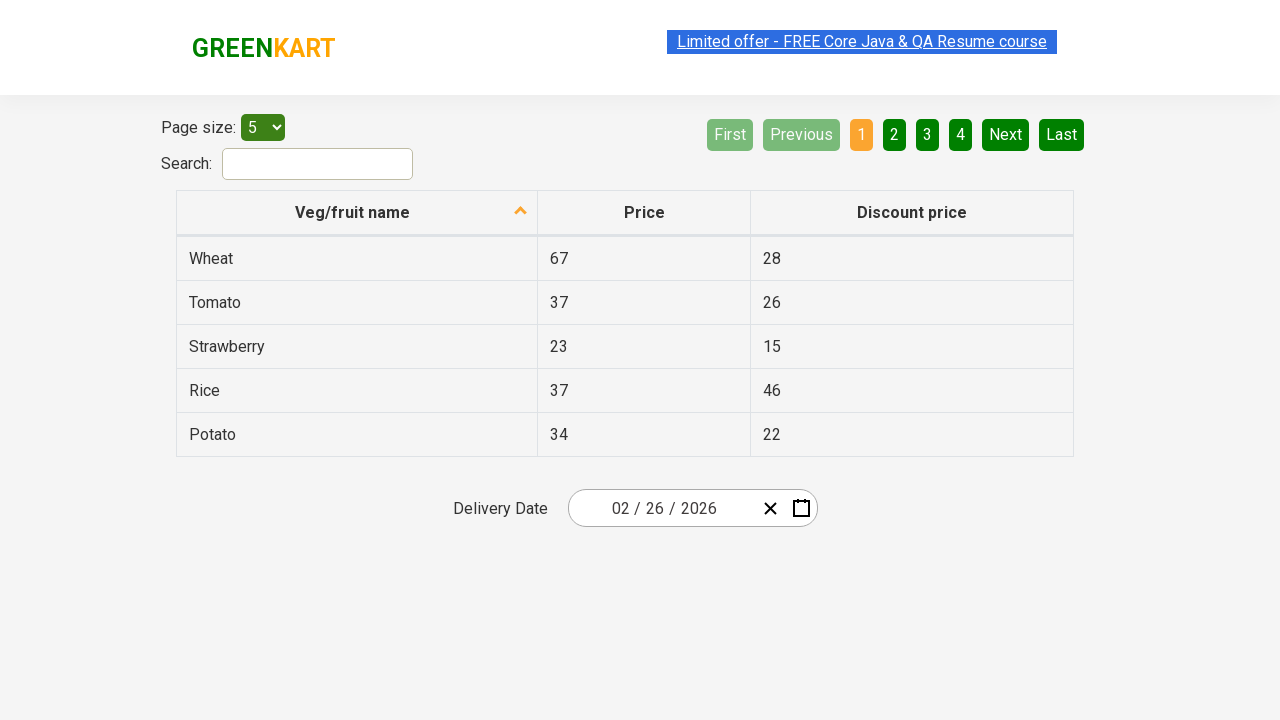

Clicked first column header to sort vegetables at (357, 213) on xpath=//tr/th[1]
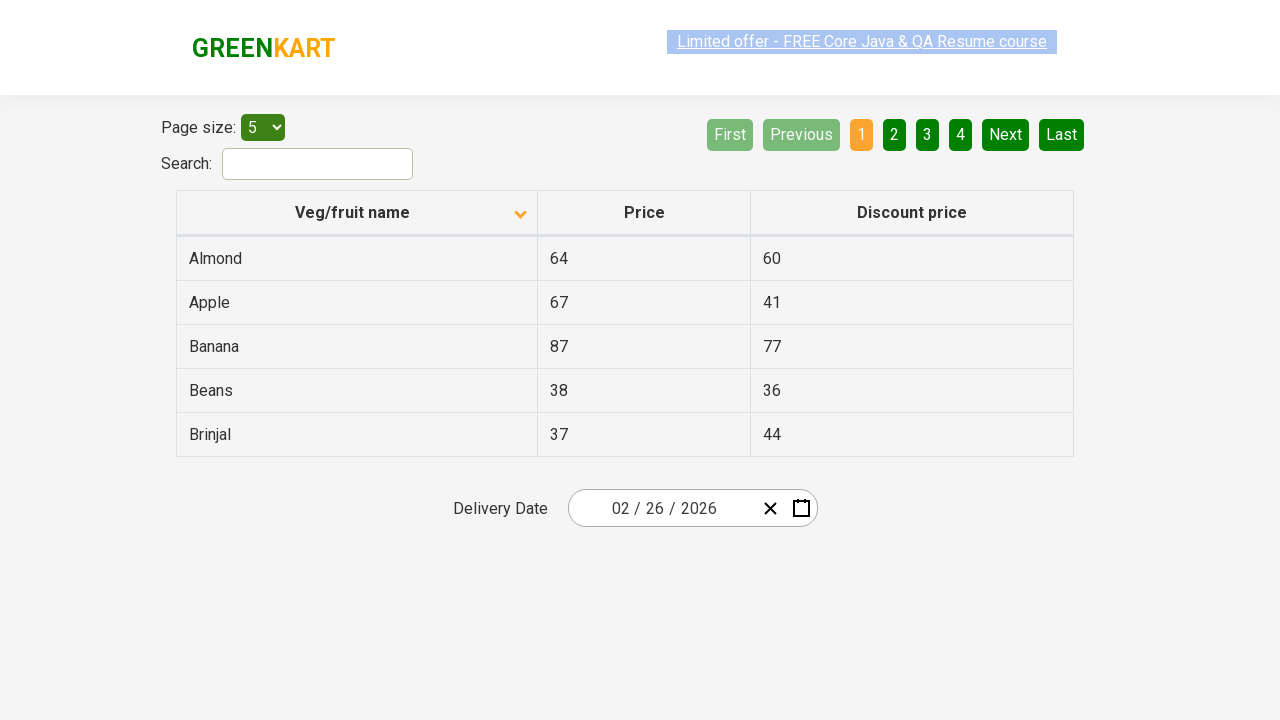

Retrieved all vegetable names from first column
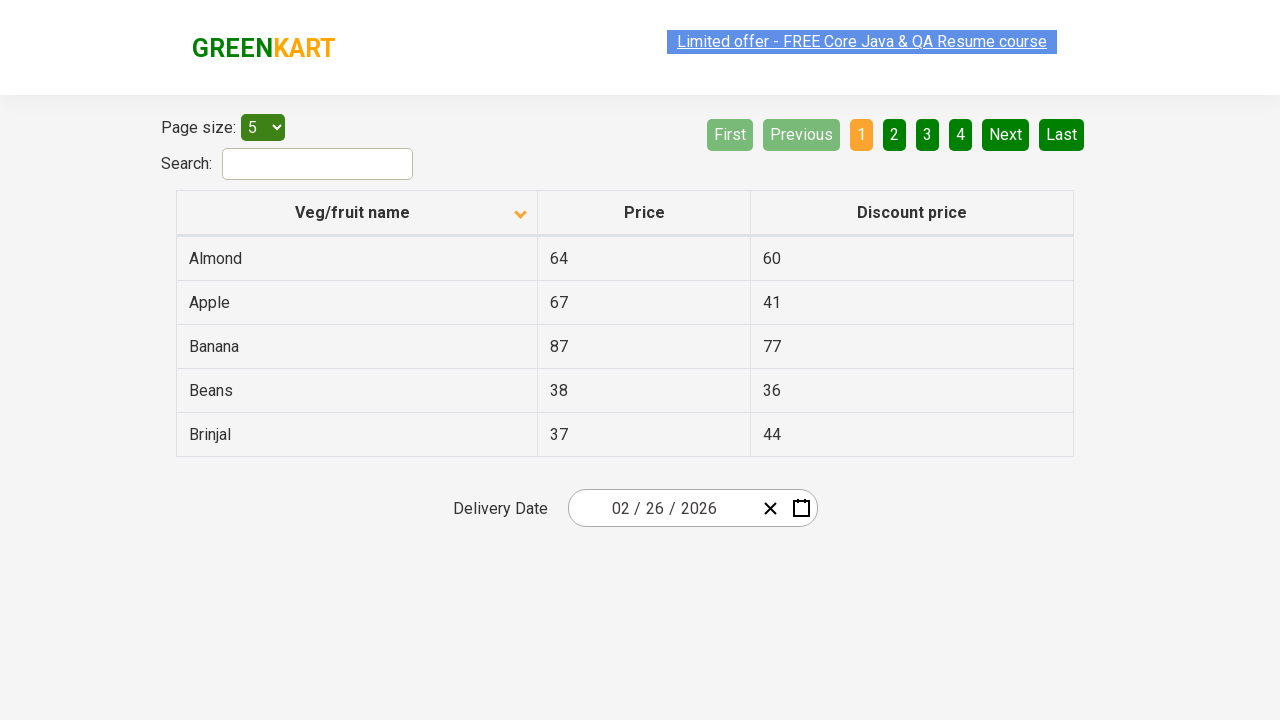

Extracted 5 vegetable names into list
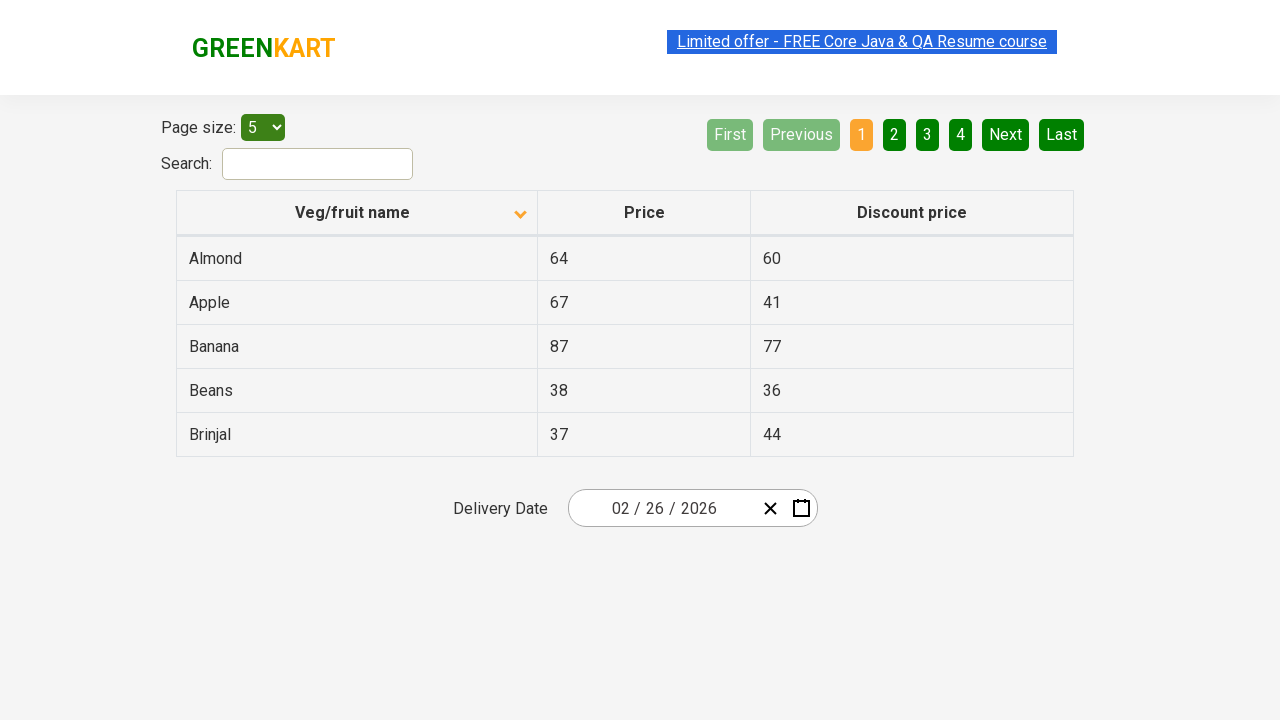

Verified that vegetable column is sorted alphabetically
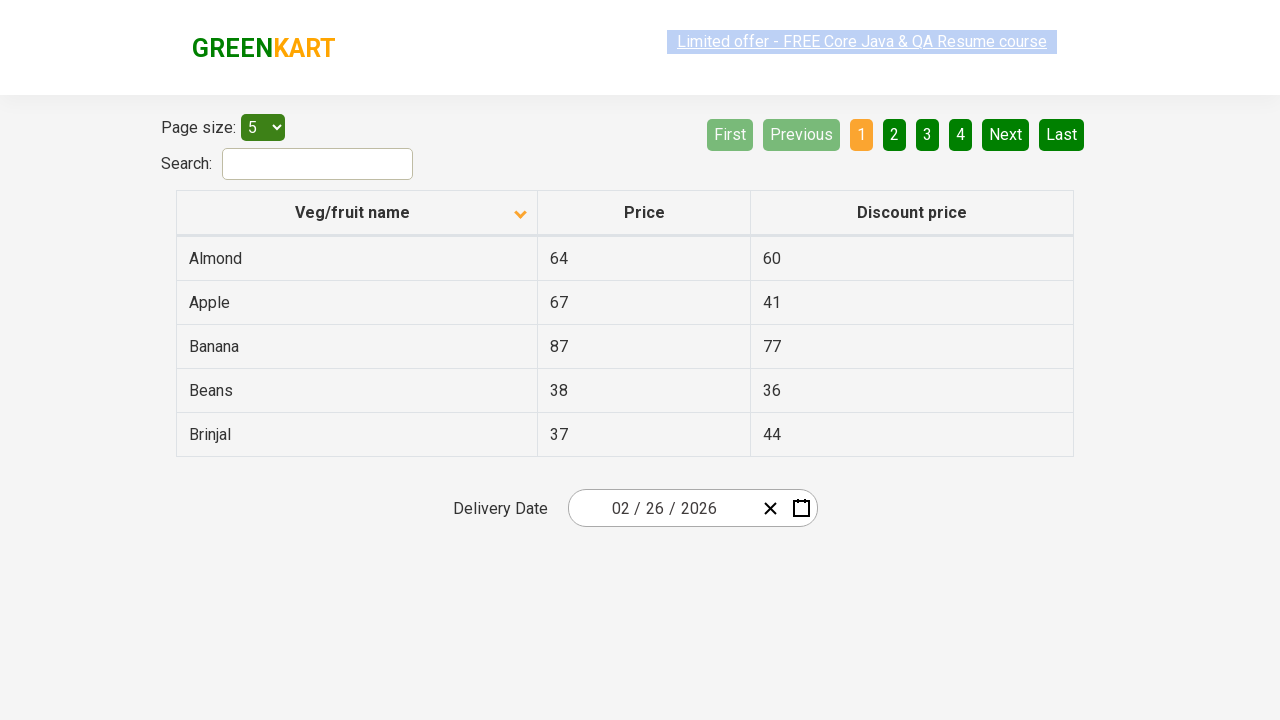

Retrieved rows from current page to search for Rice
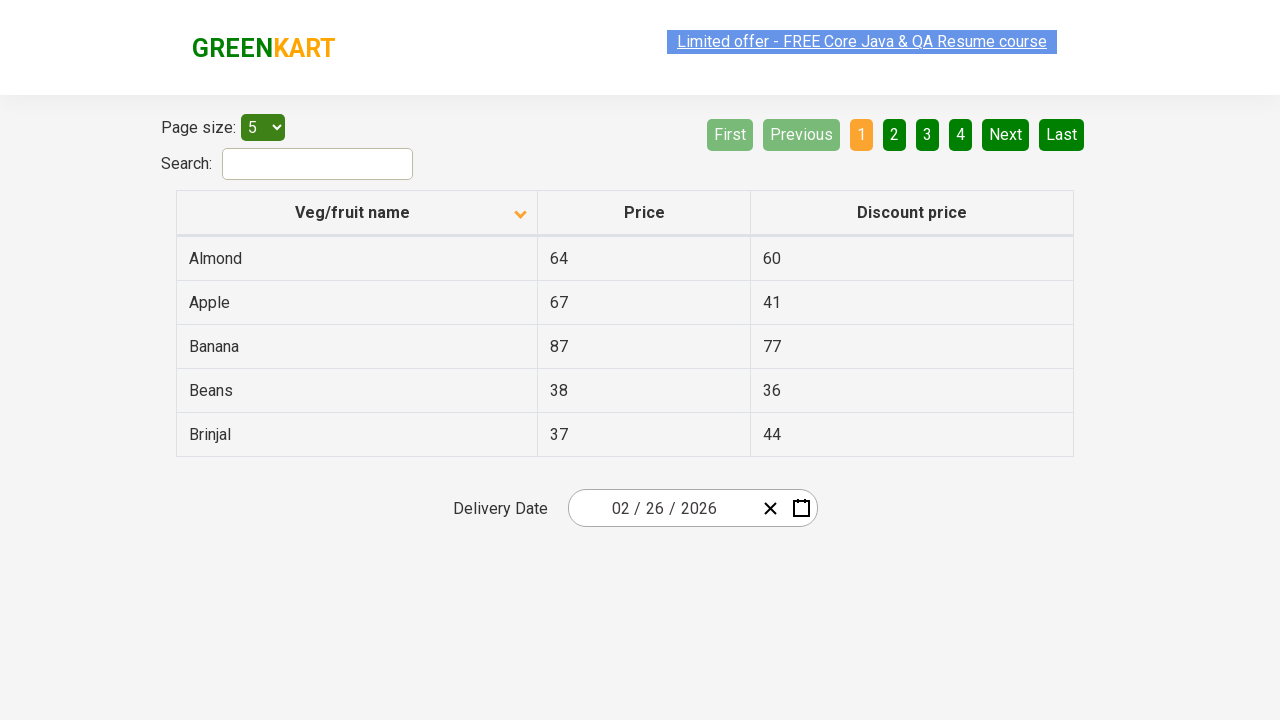

Clicked Next button to navigate to next page at (1006, 134) on a[aria-label='Next']
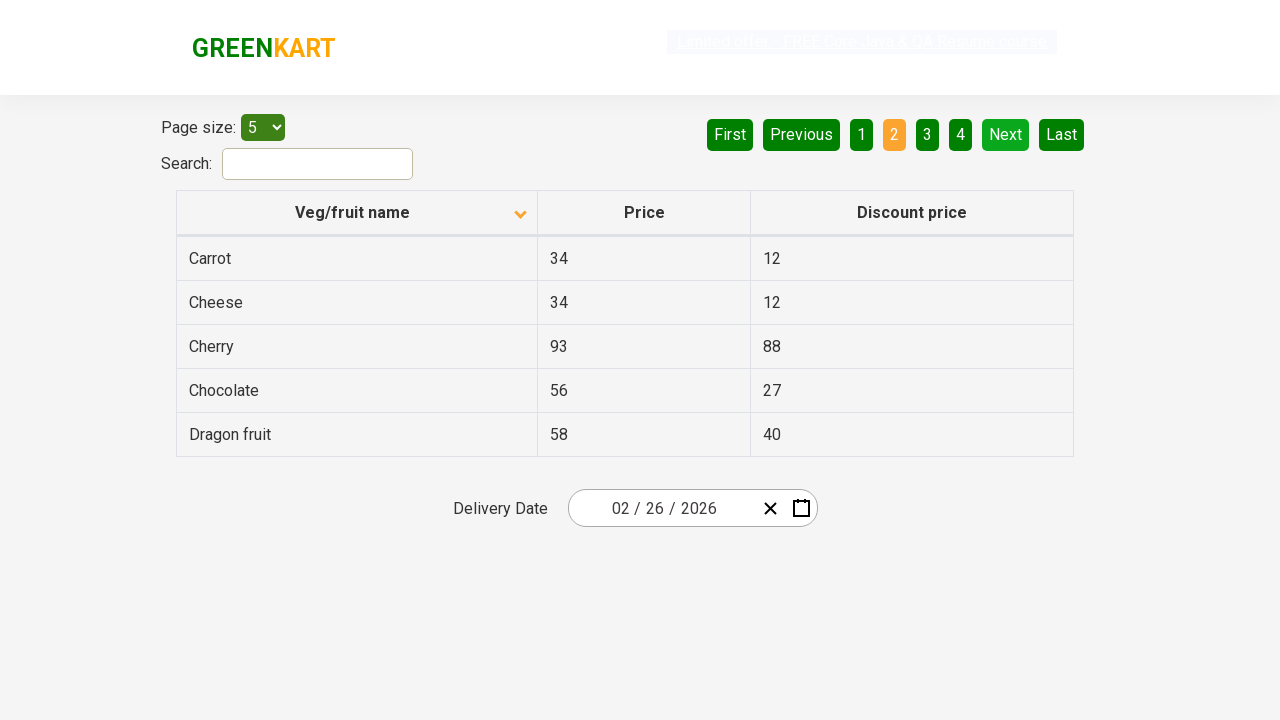

Waited for table to update after pagination
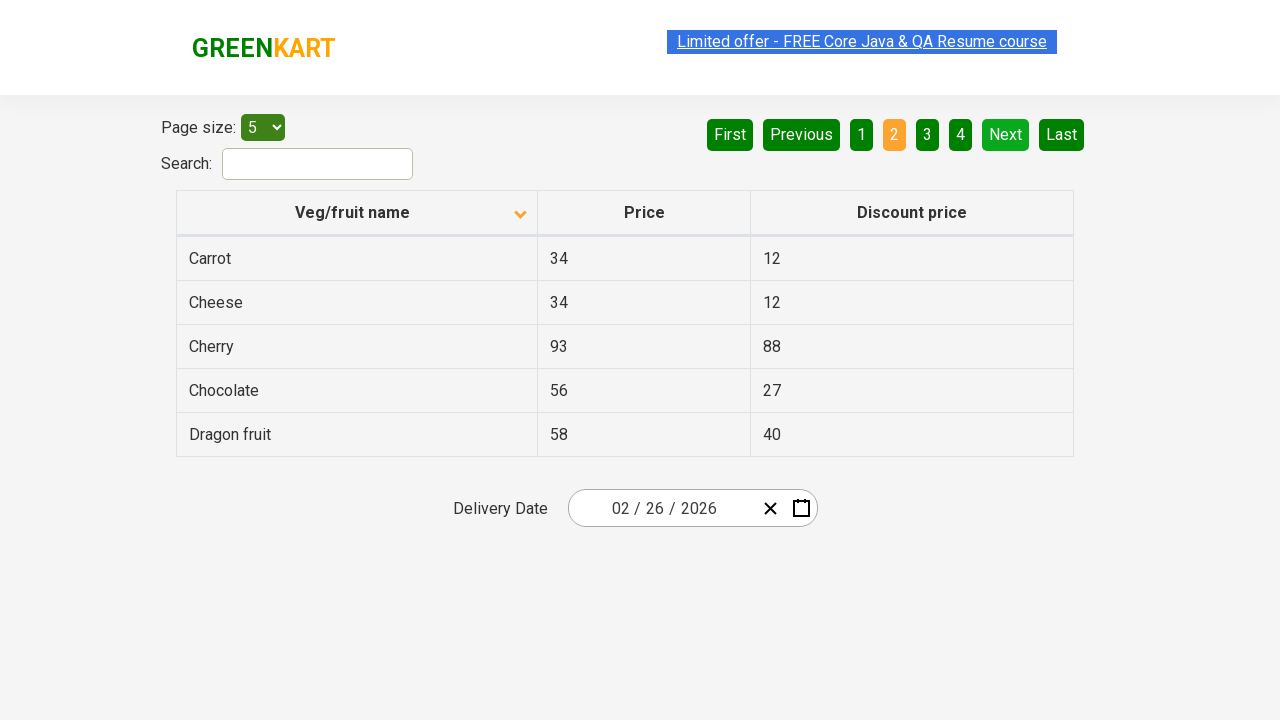

Retrieved rows from current page to search for Rice
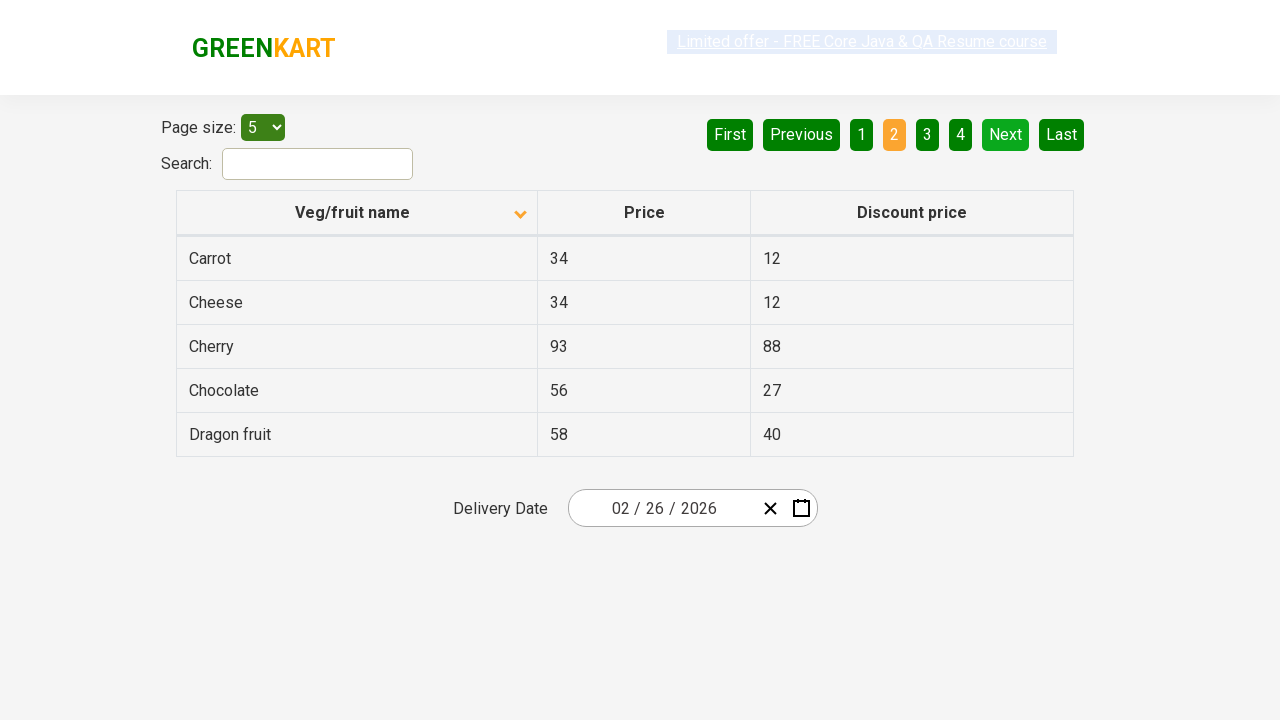

Clicked Next button to navigate to next page at (1006, 134) on a[aria-label='Next']
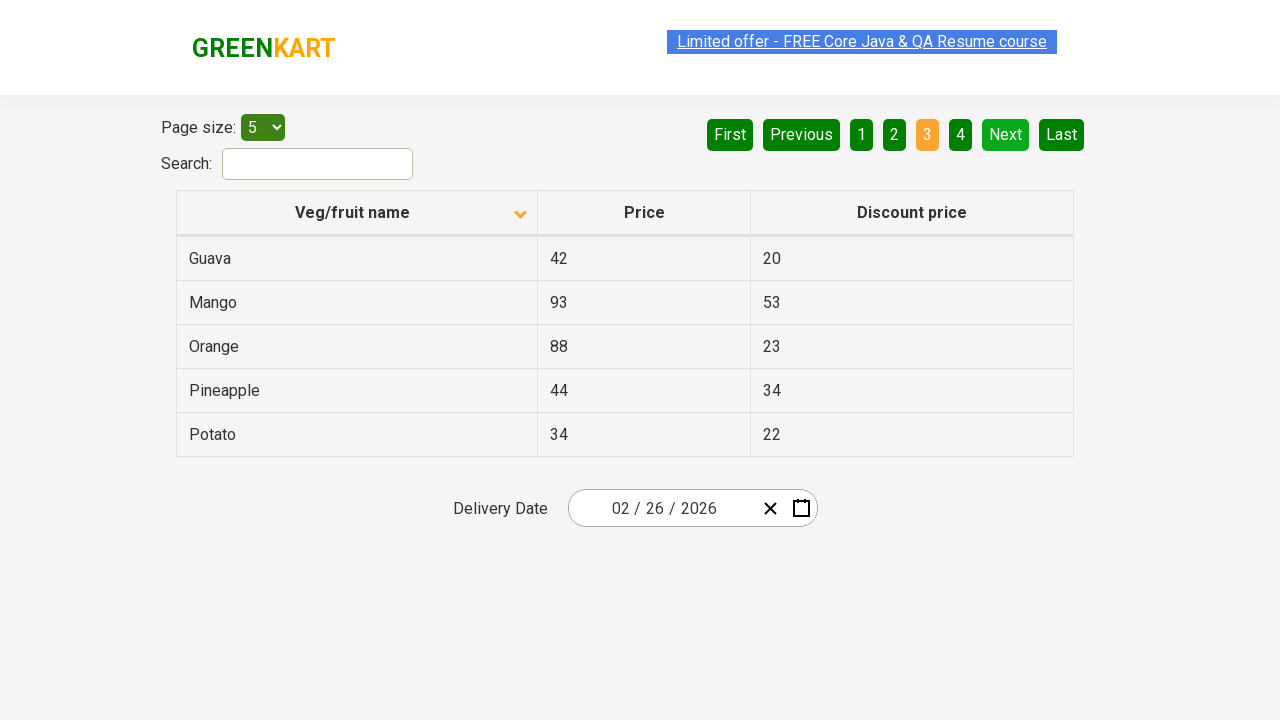

Waited for table to update after pagination
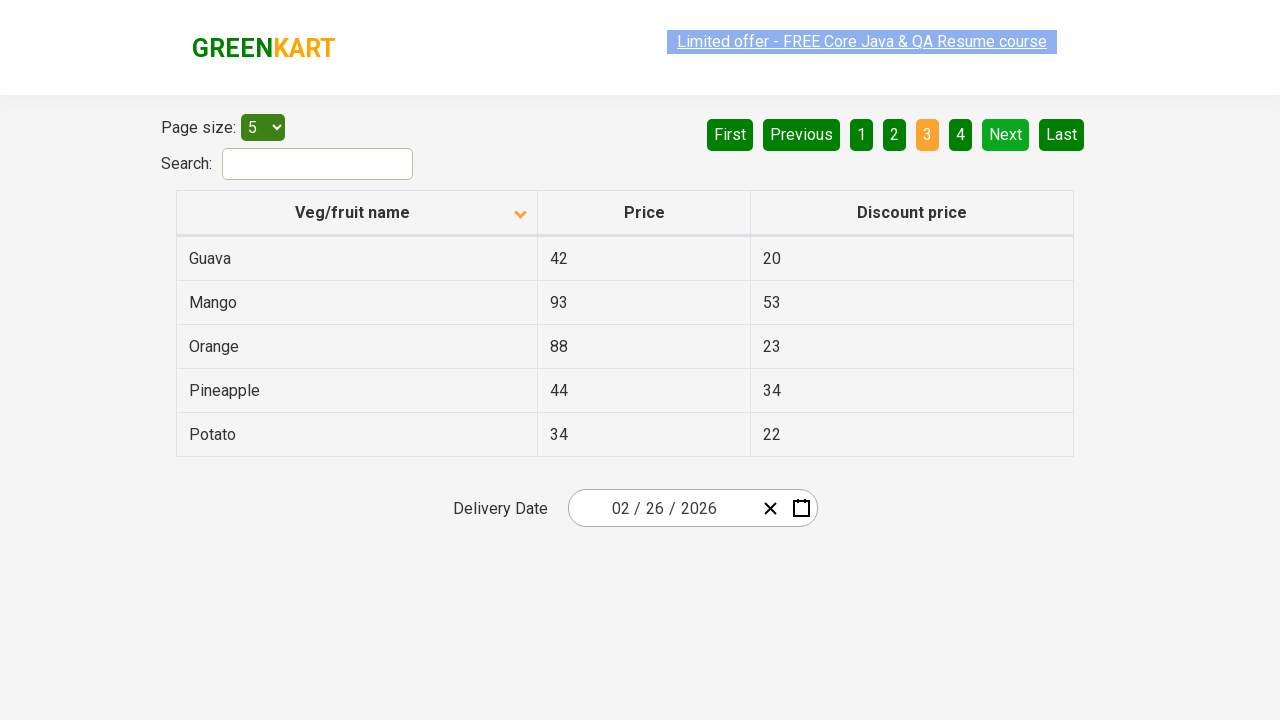

Retrieved rows from current page to search for Rice
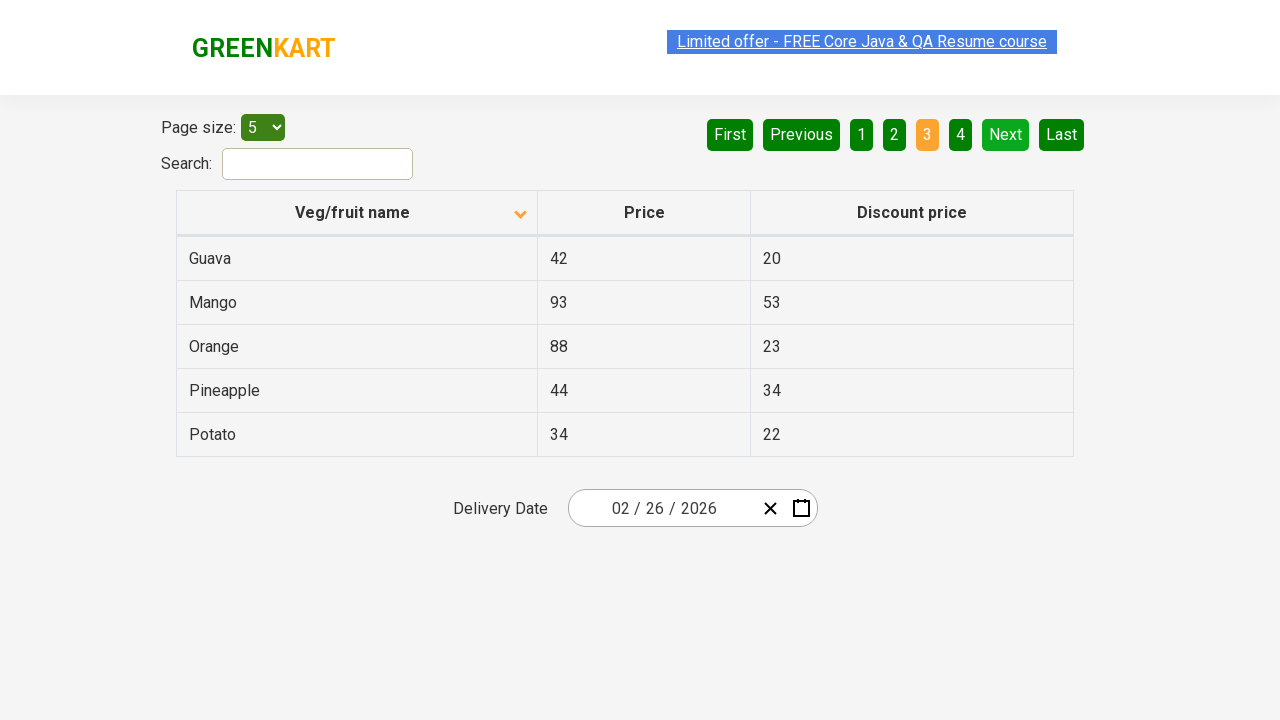

Clicked Next button to navigate to next page at (1006, 134) on a[aria-label='Next']
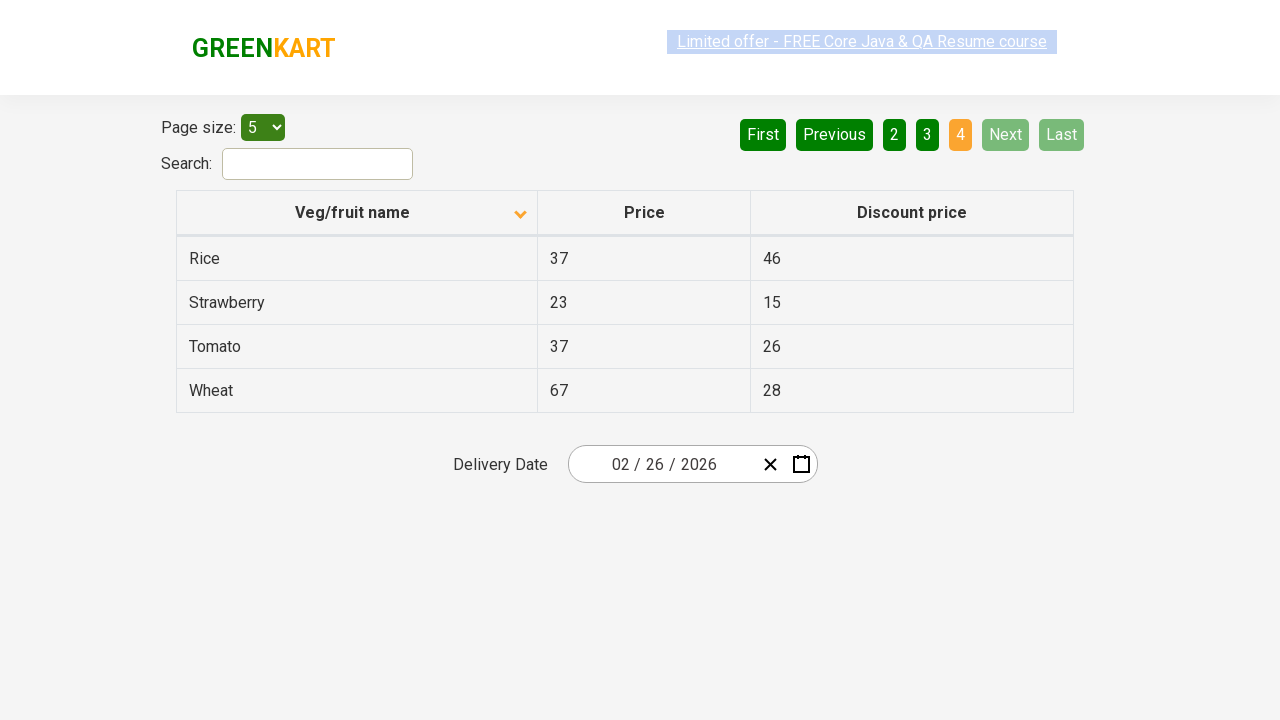

Waited for table to update after pagination
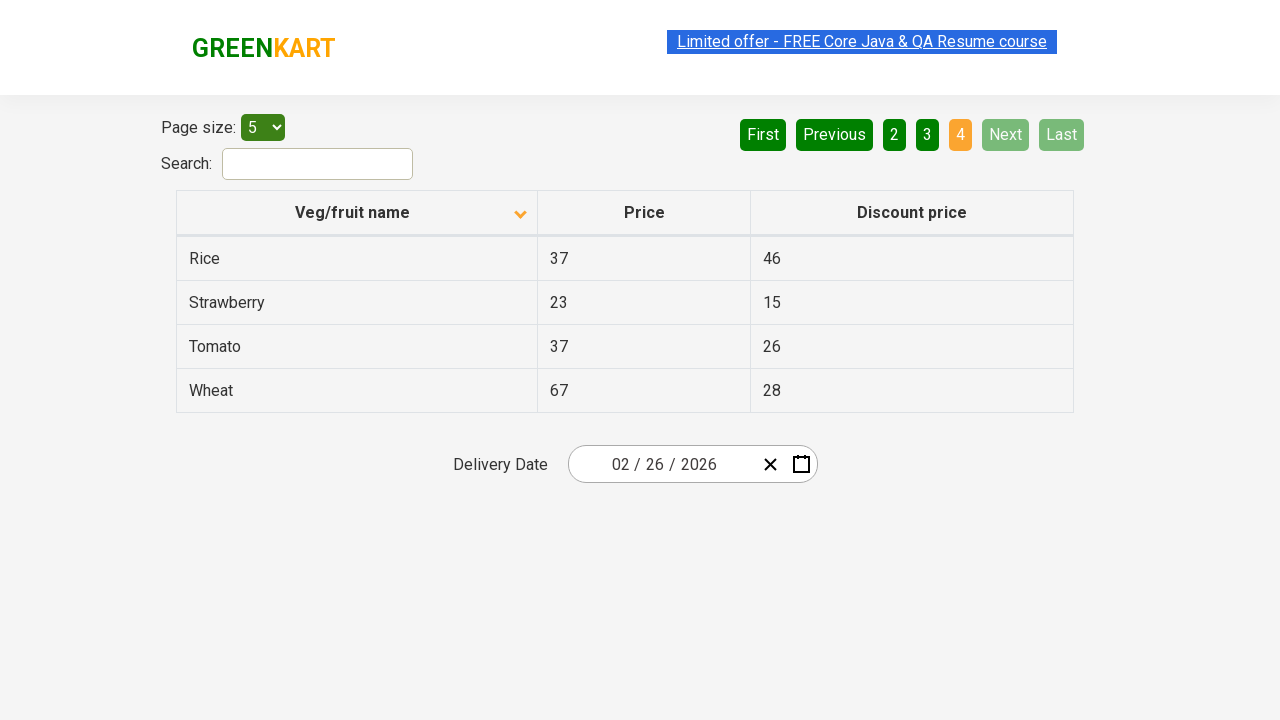

Retrieved rows from current page to search for Rice
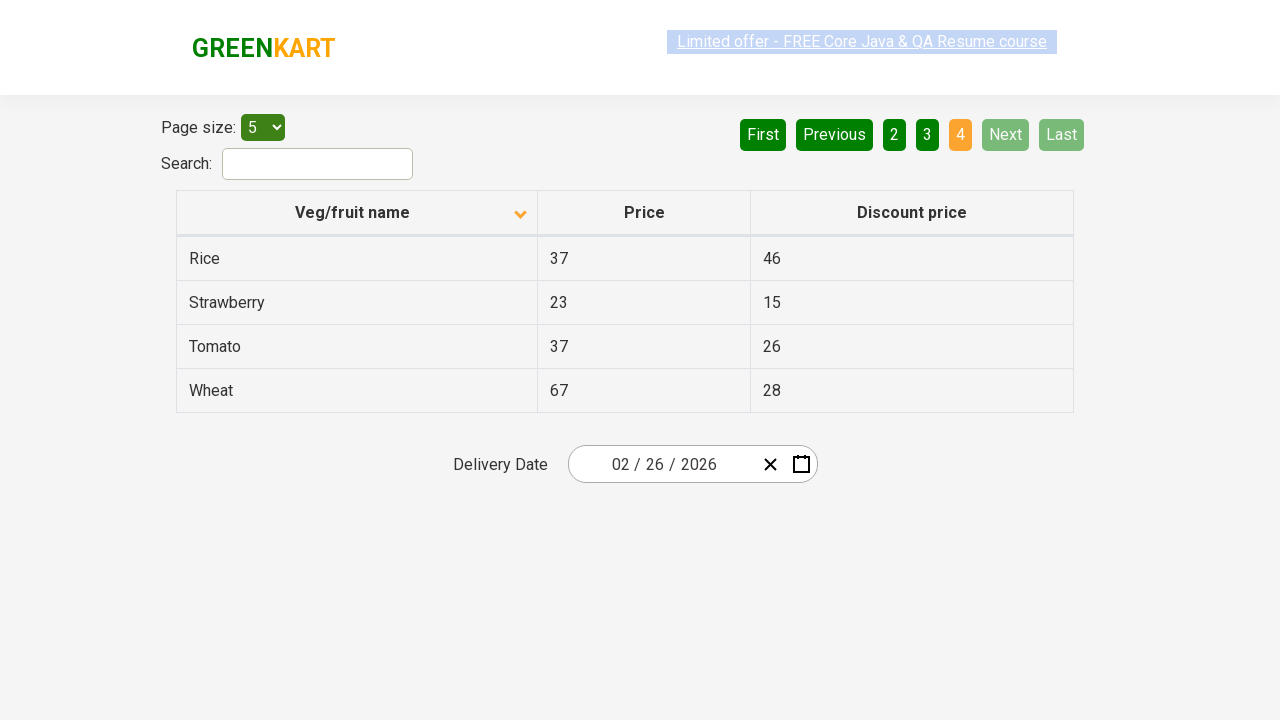

Found Rice on current page with price: 37
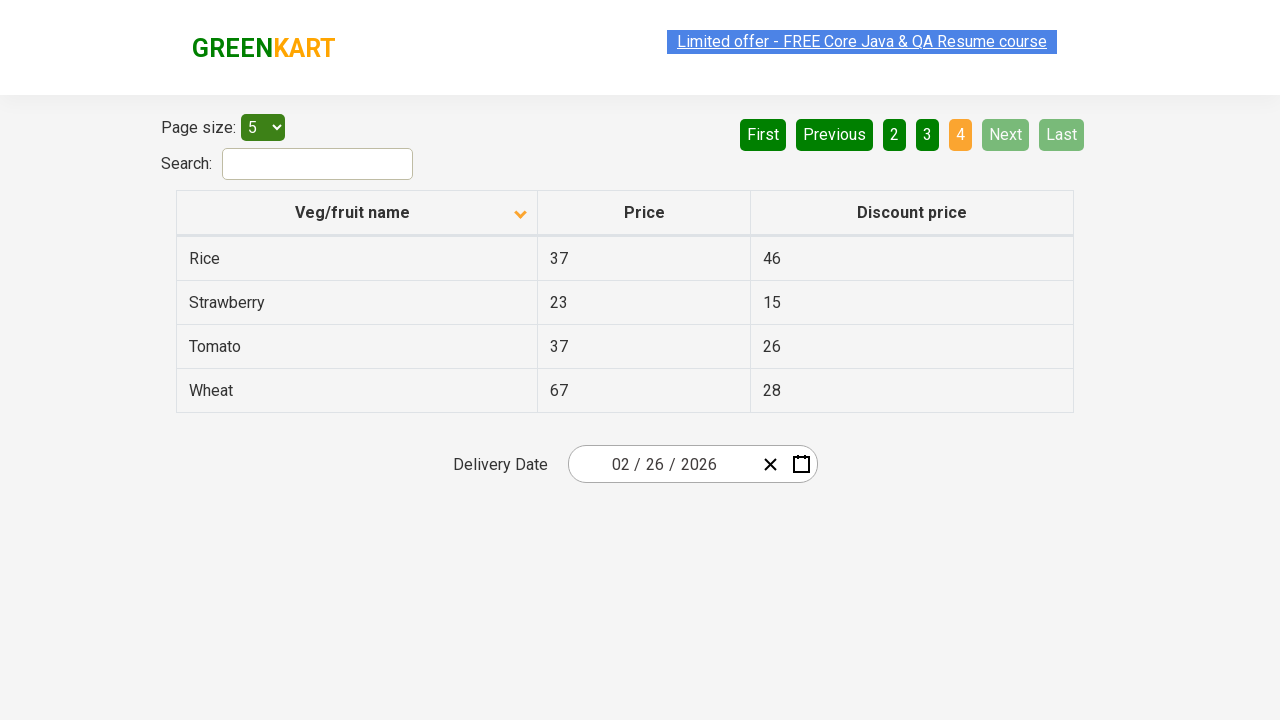

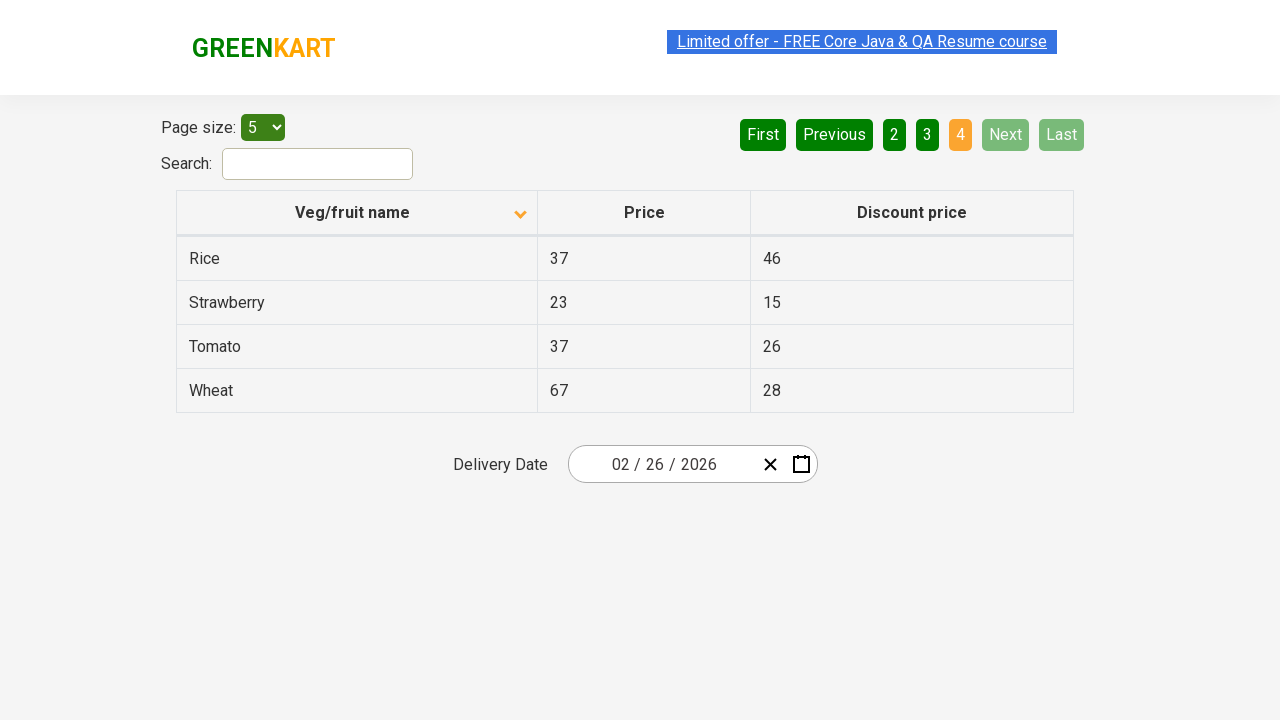